Tests form filling functionality by populating multiple form fields (name, address, email, phone, etc.) and submitting the form, then verifying that filled fields show success validation while the empty zip-code field shows error validation.

Starting URL: https://bonigarcia.dev/selenium-webdriver-java/data-types.html

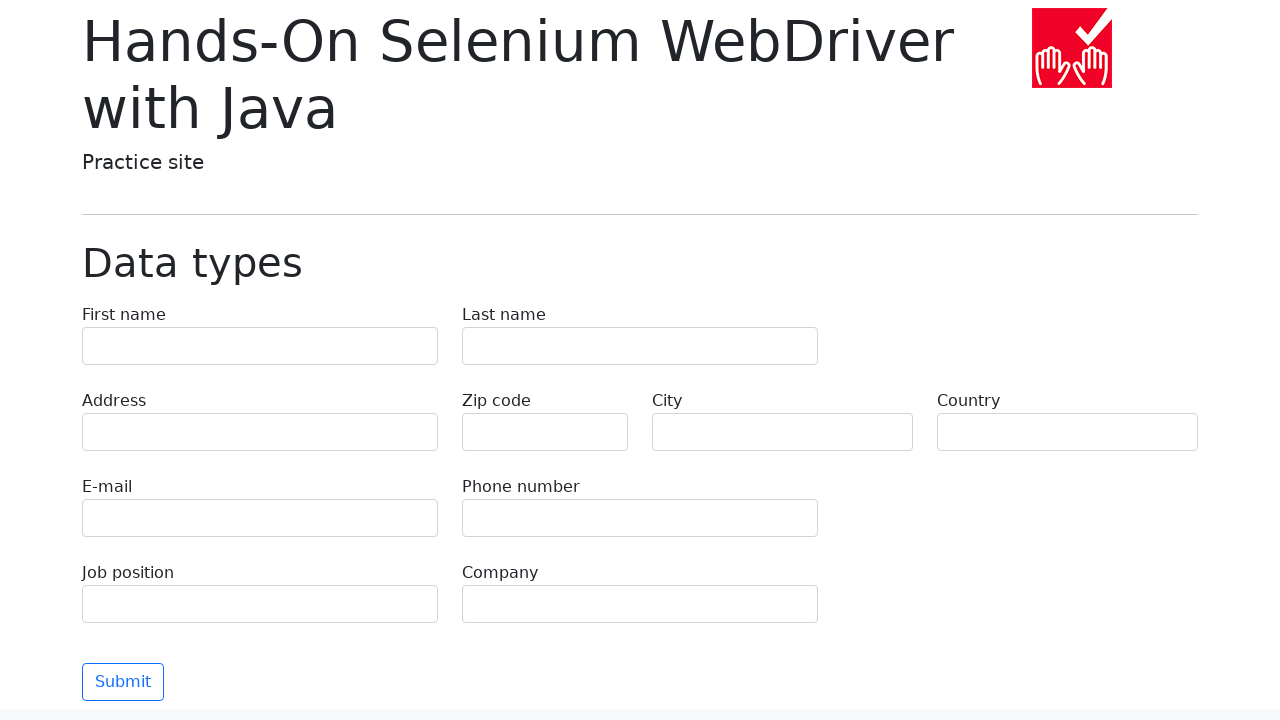

Waited for form fields to load
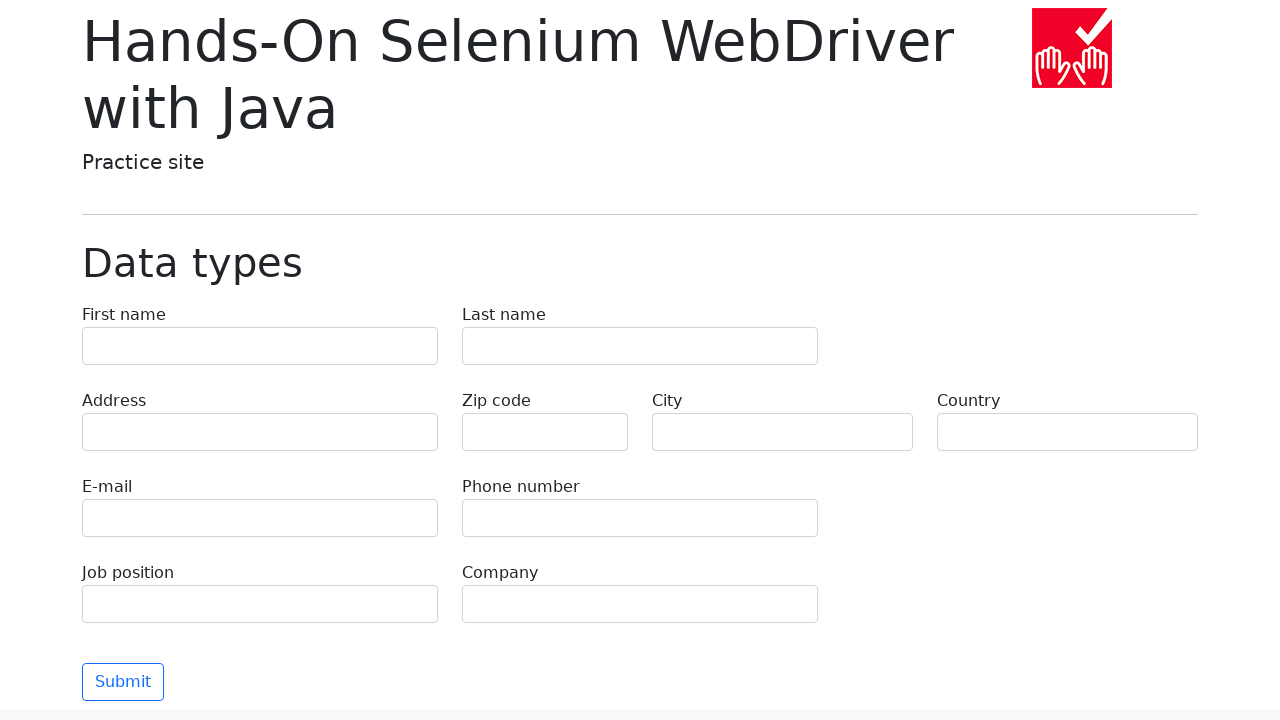

Filled first name field with 'Иван' on input[name='first-name']
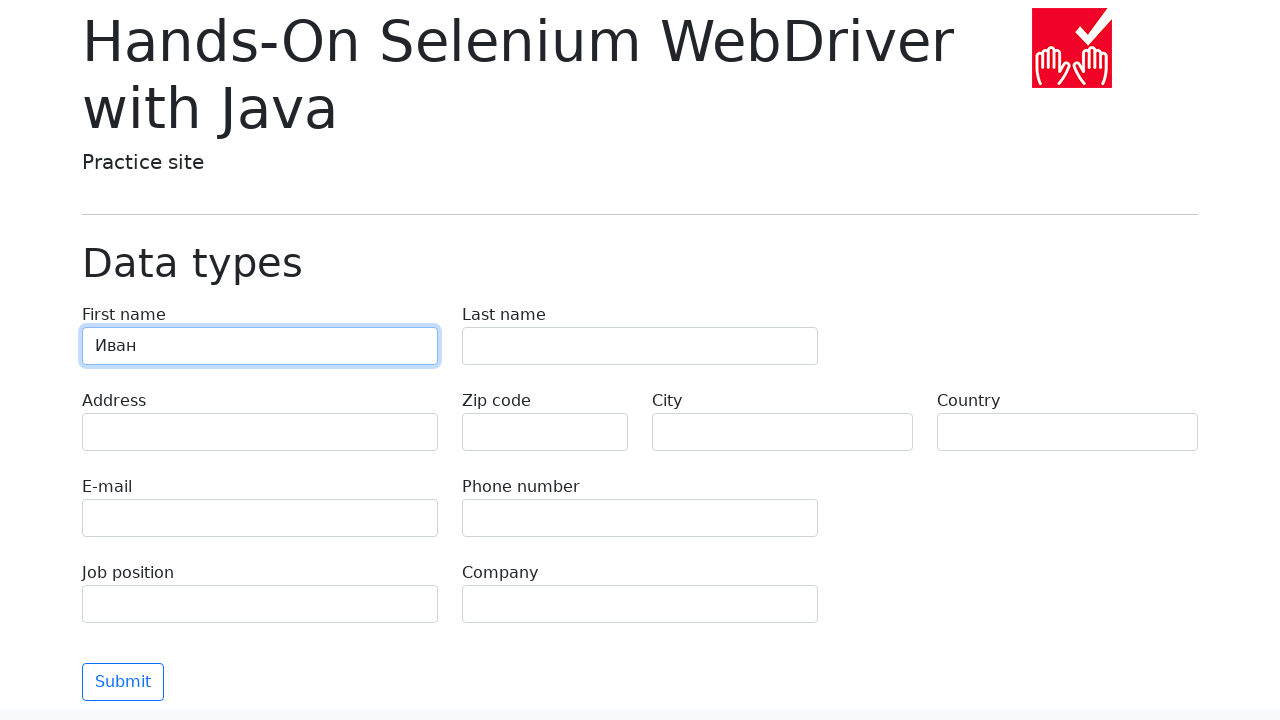

Filled last name field with 'Петров' on input[name='last-name']
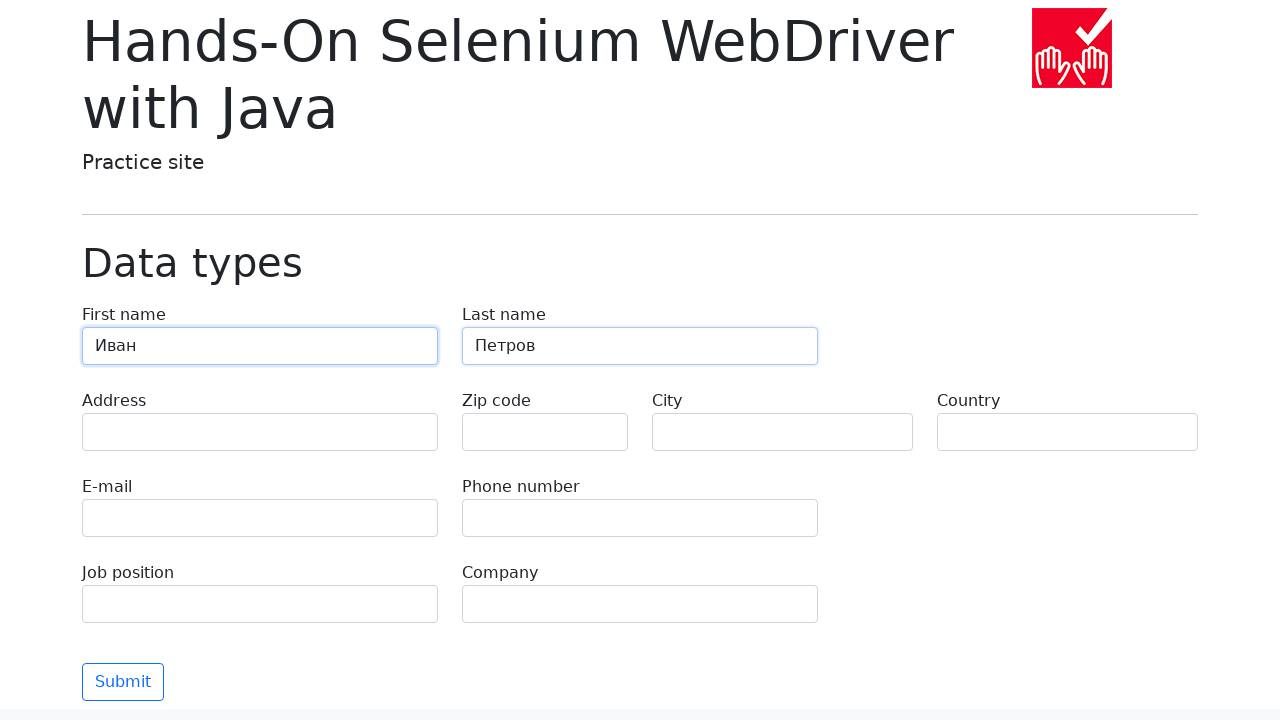

Filled address field with 'Ленина, 55-3' on input[name='address']
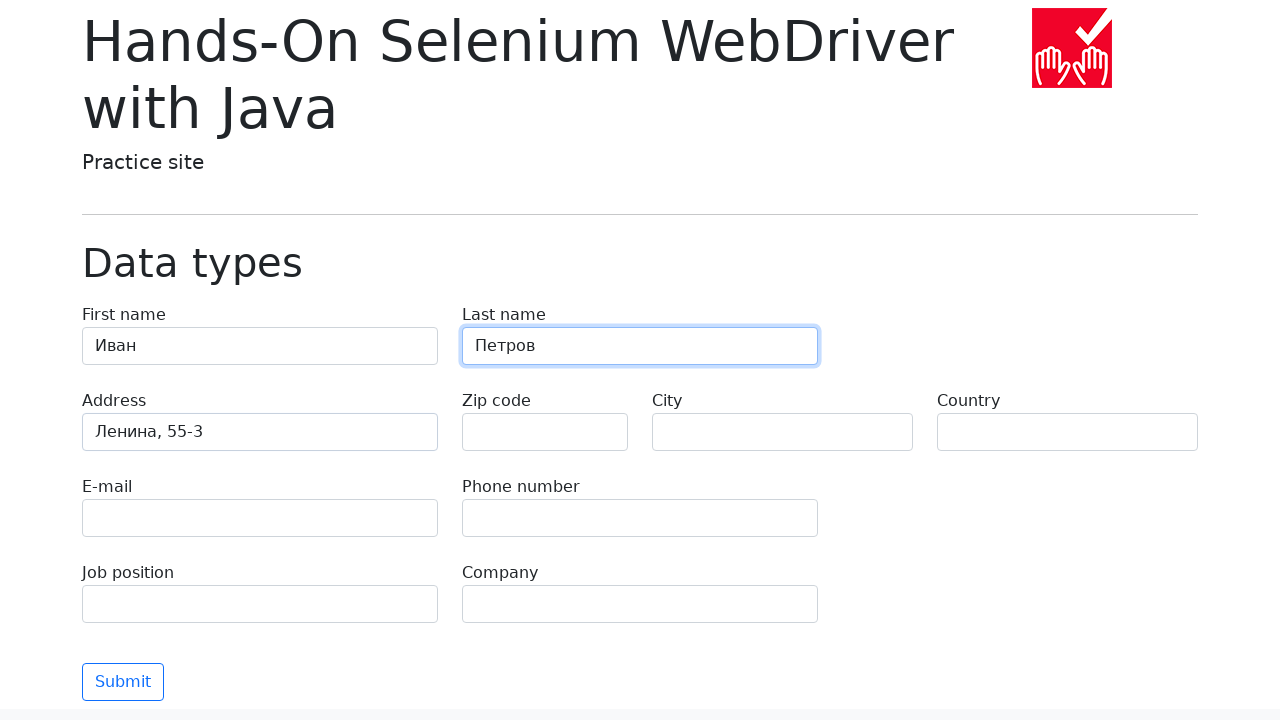

Filled email field with 'test@skypro.com' on input[name='e-mail']
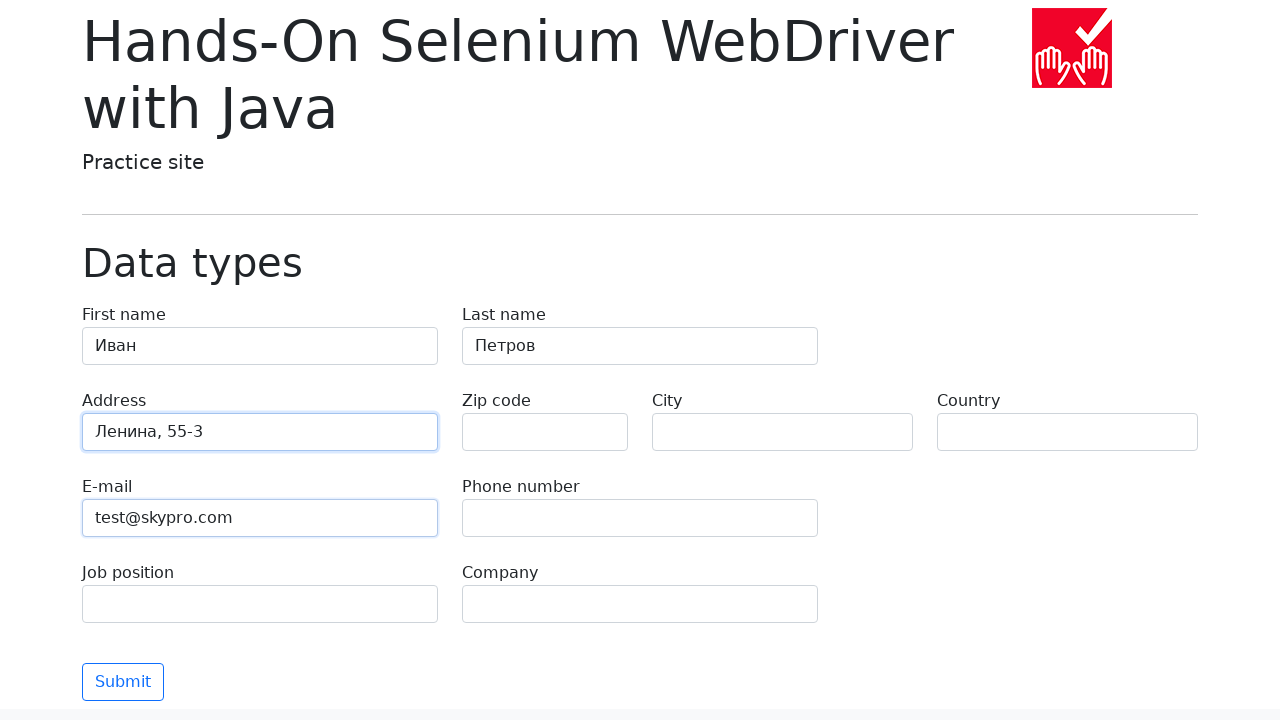

Filled phone field with '+7985899998787' on input[name='phone']
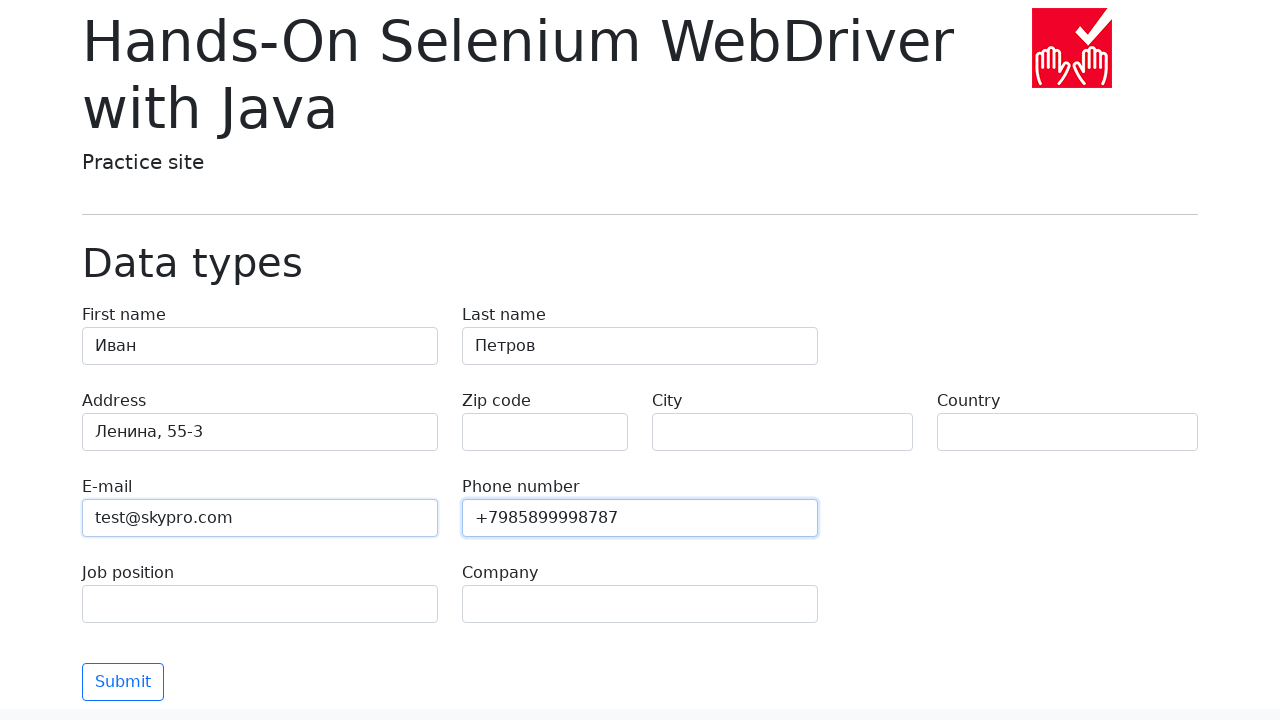

Filled city field with 'Москва' on input[name='city']
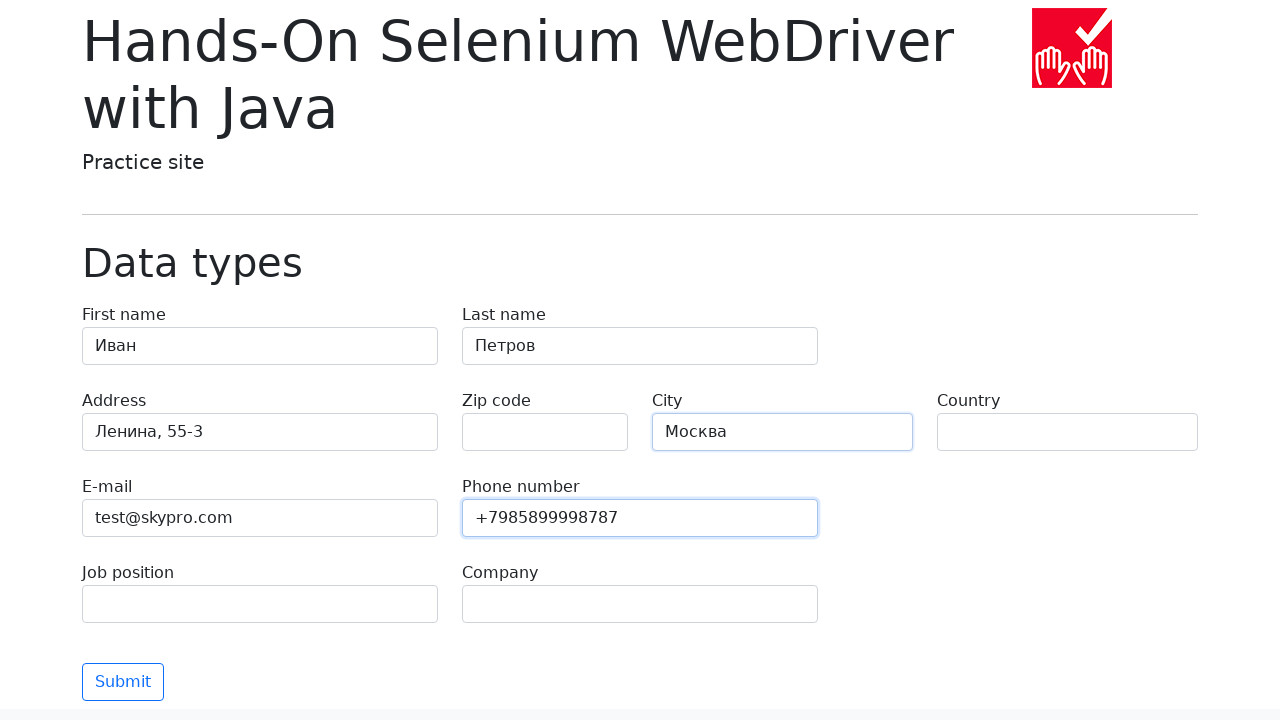

Filled country field with 'Россия' on input[name='country']
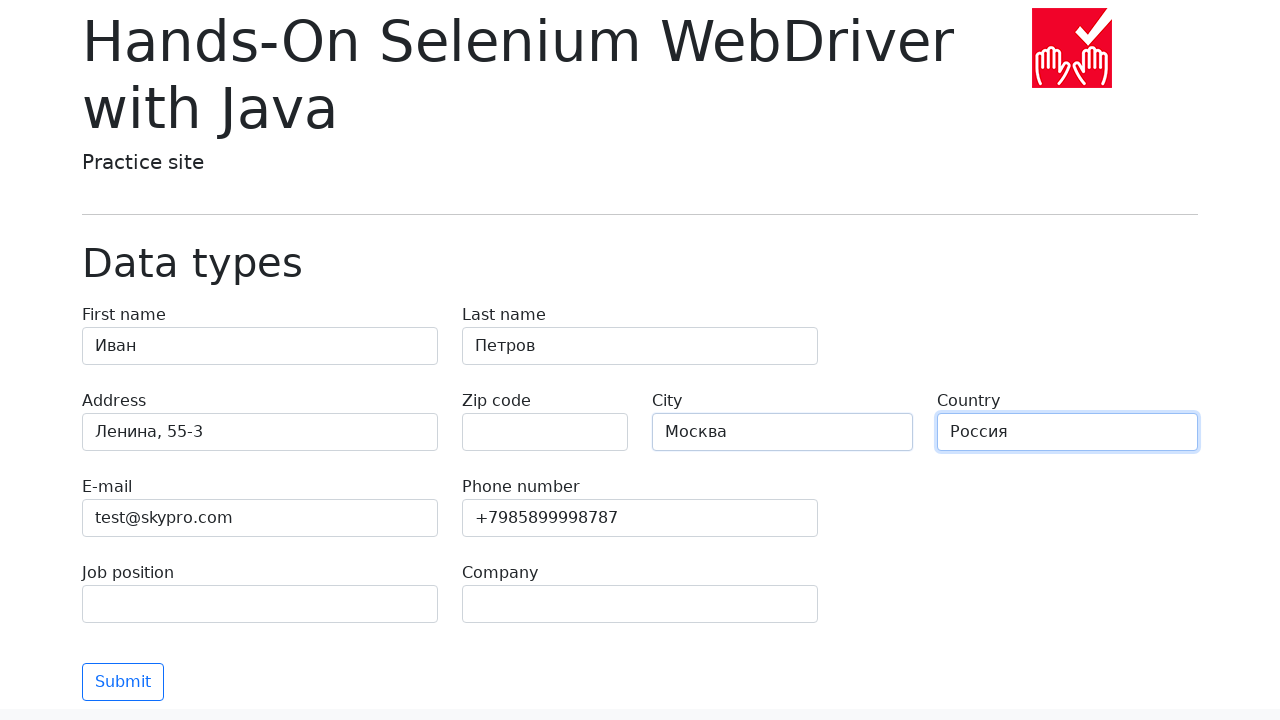

Filled job position field with 'QA' on input[name='job-position']
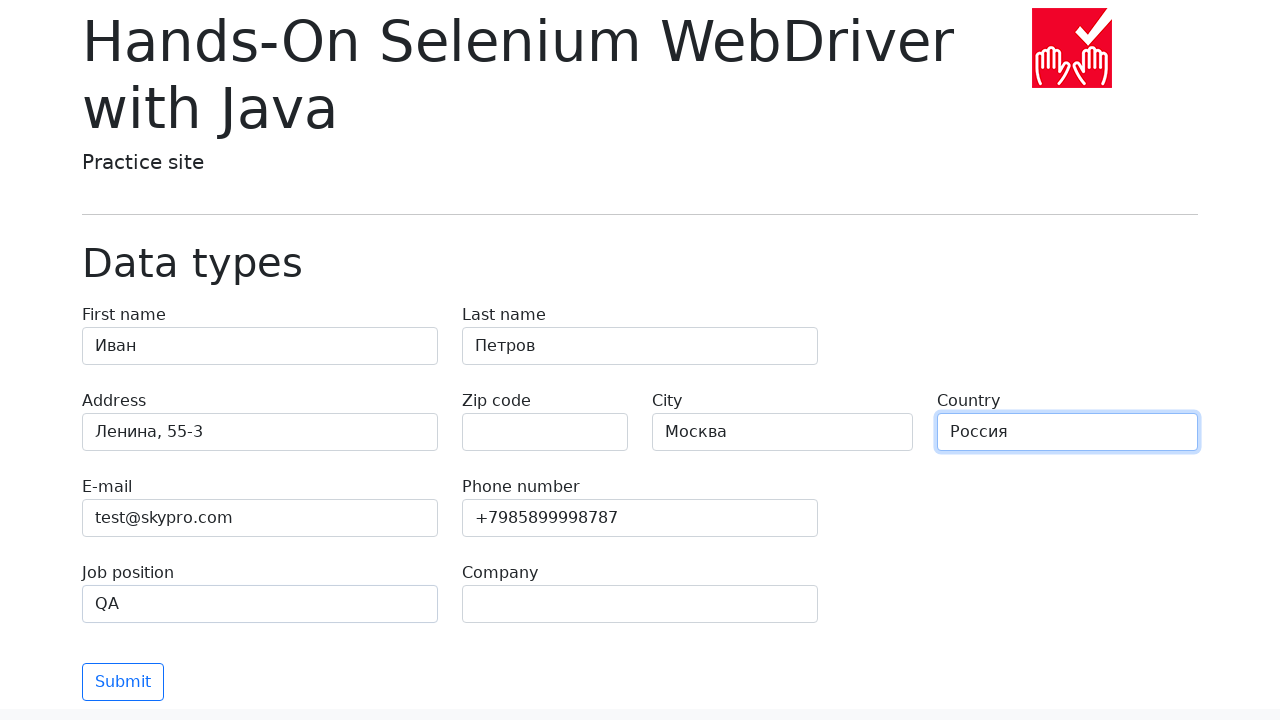

Filled company field with 'SkyPro' on input[name='company']
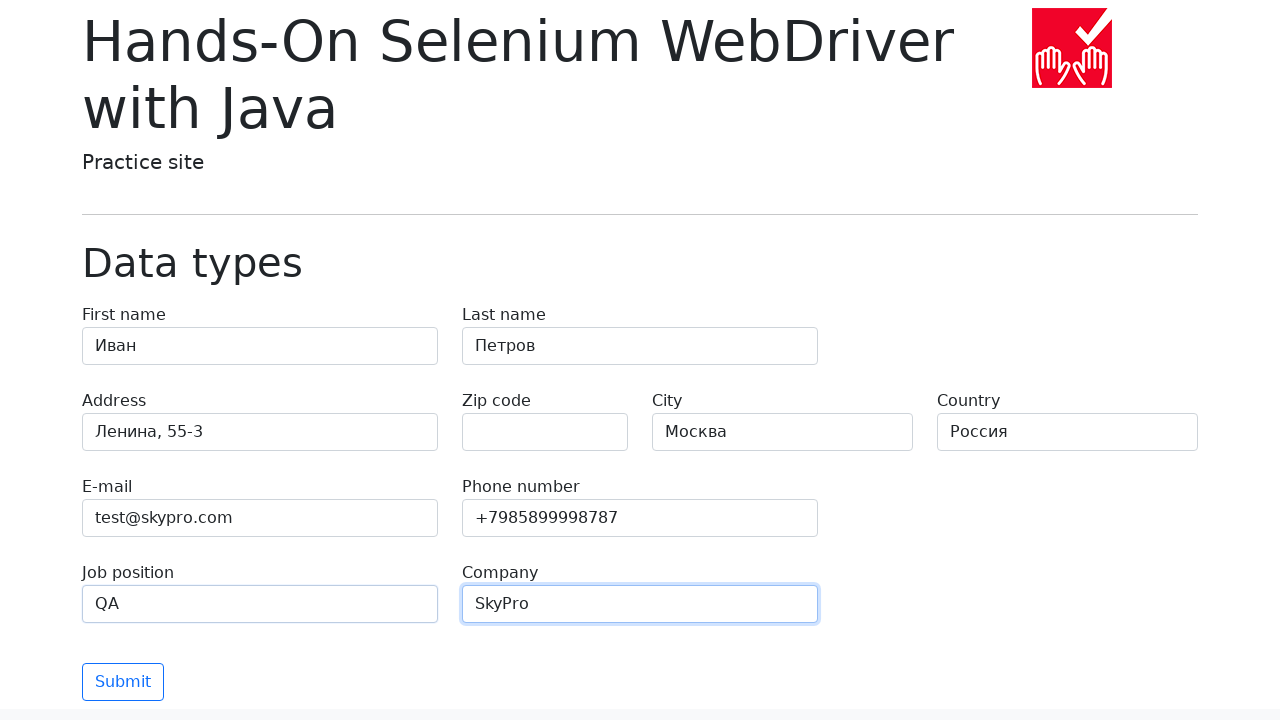

Scrolled submit button into view
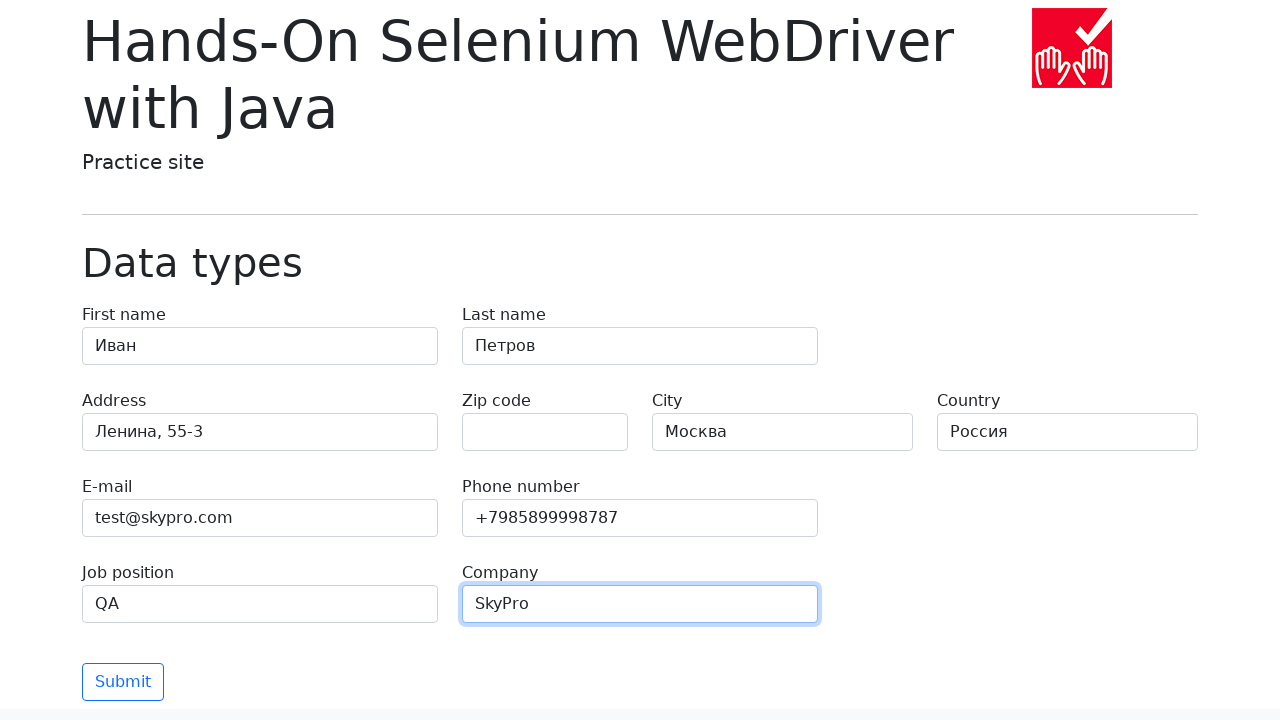

Clicked submit button to submit the form at (123, 682) on button[type='submit']
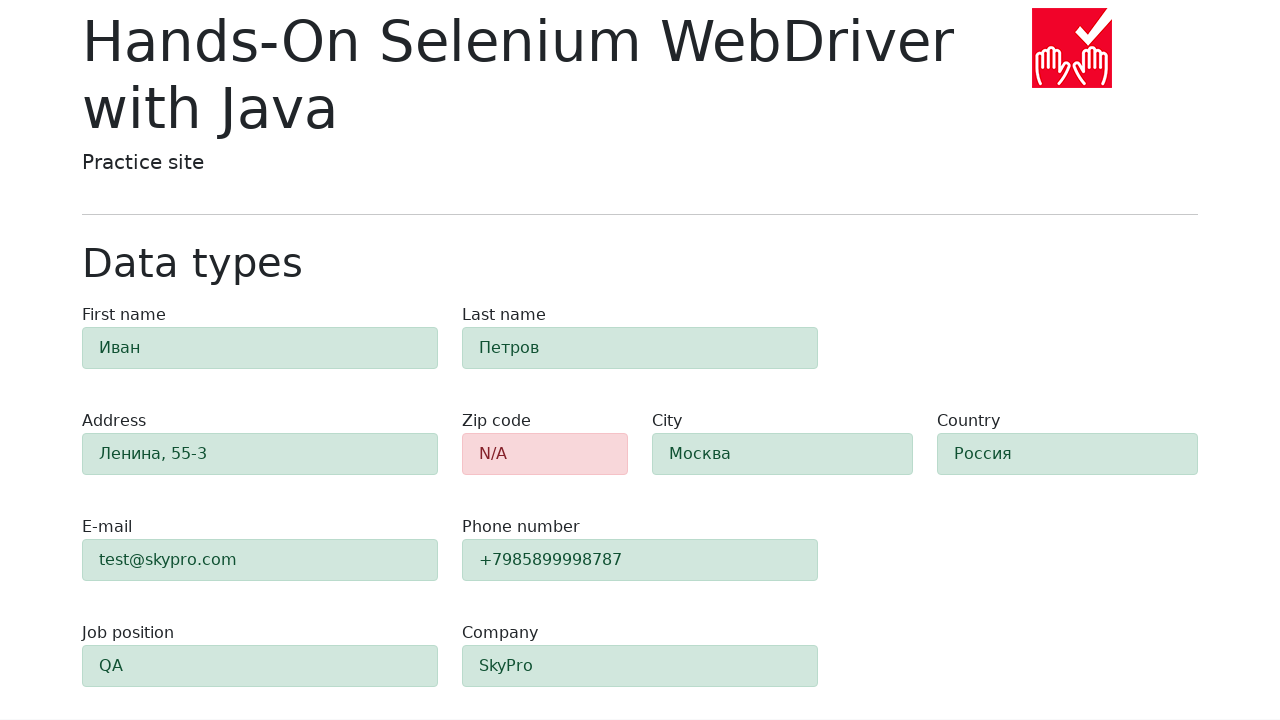

Validation results appeared on the page
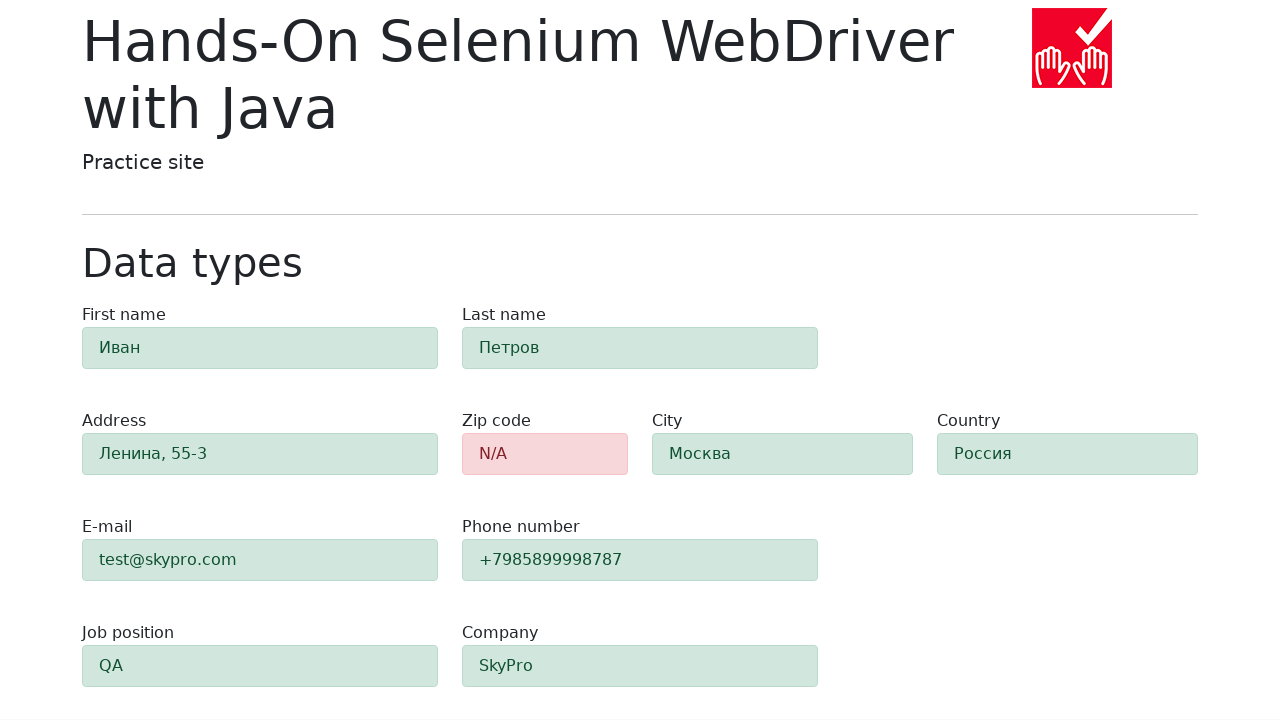

Verified field 'first-name' shows success validation
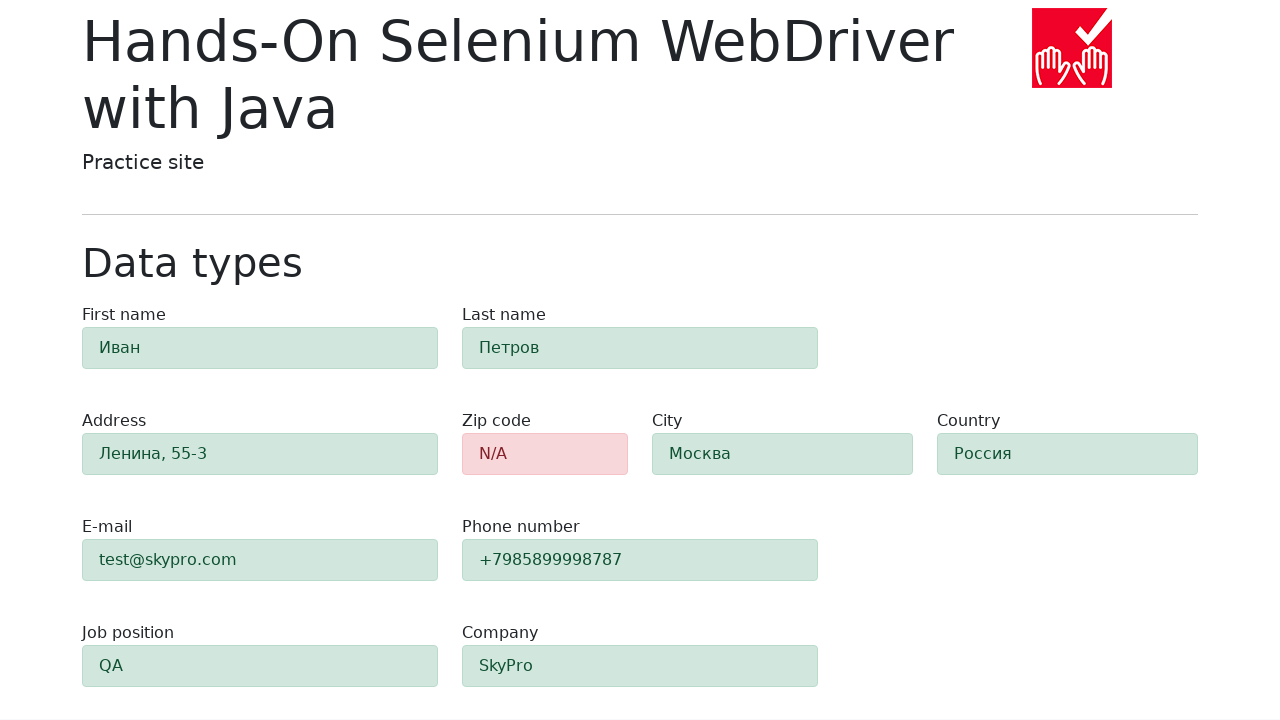

Verified field 'last-name' shows success validation
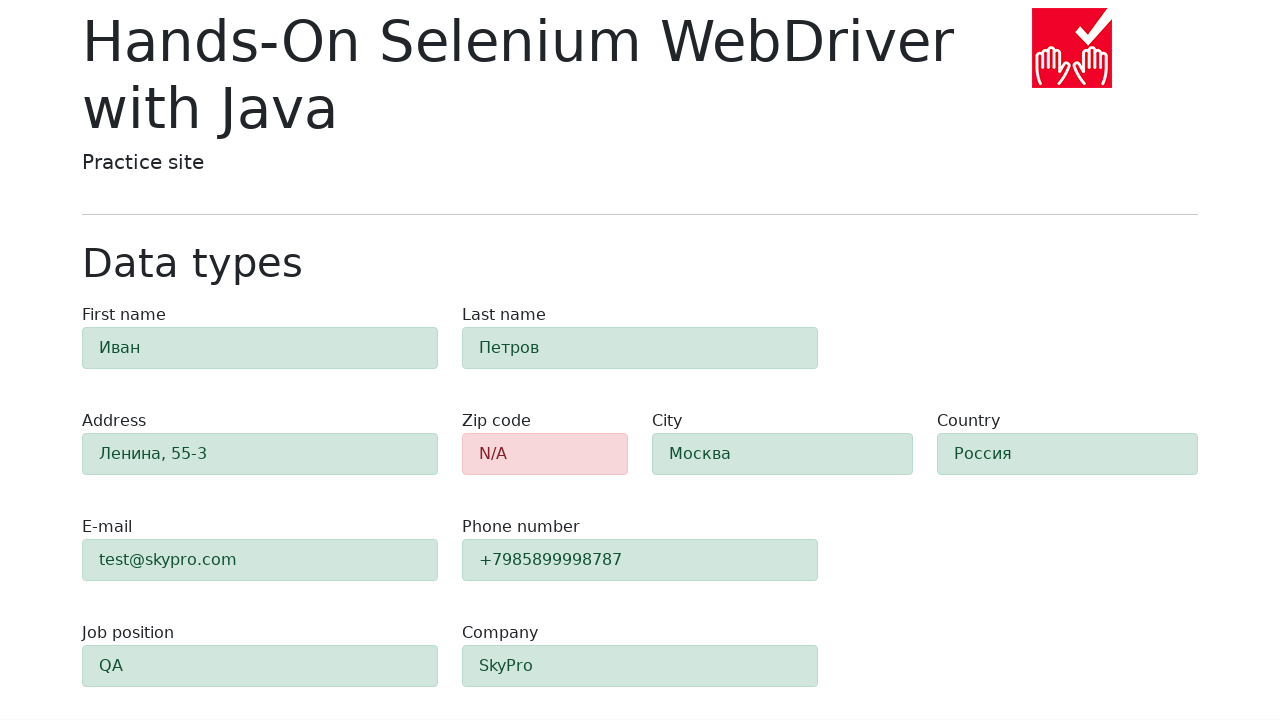

Verified field 'address' shows success validation
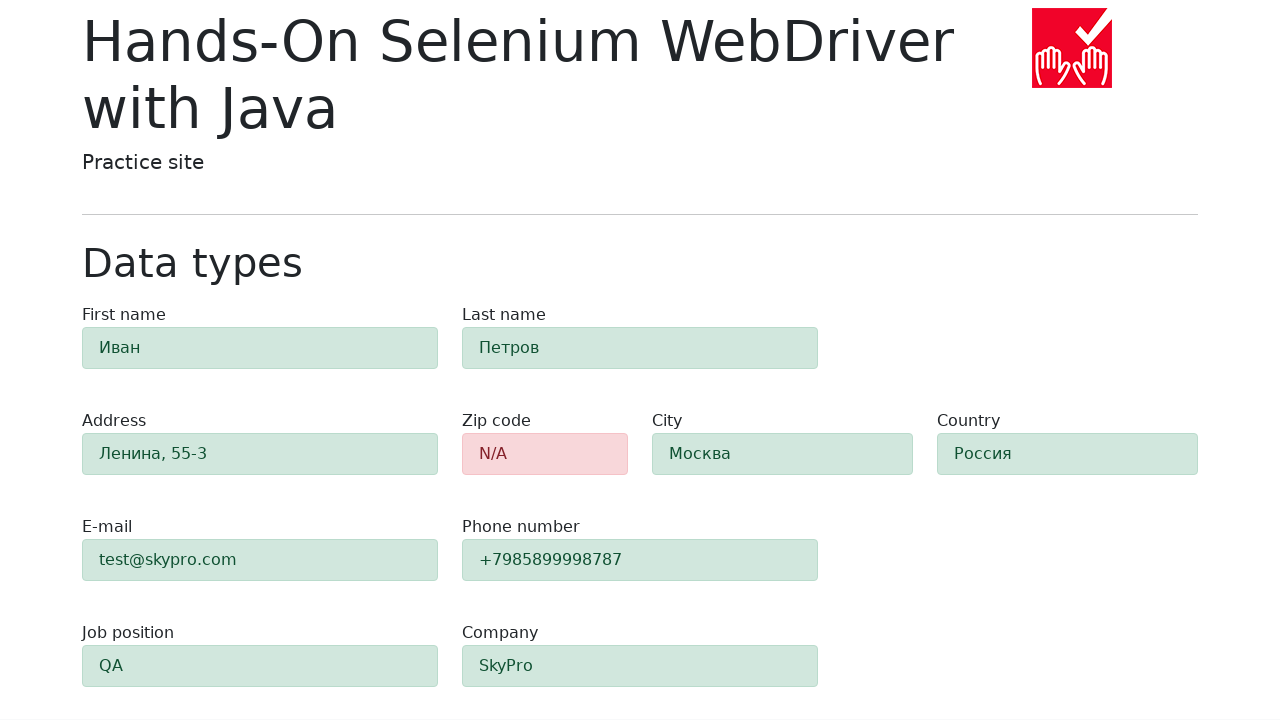

Verified field 'e-mail' shows success validation
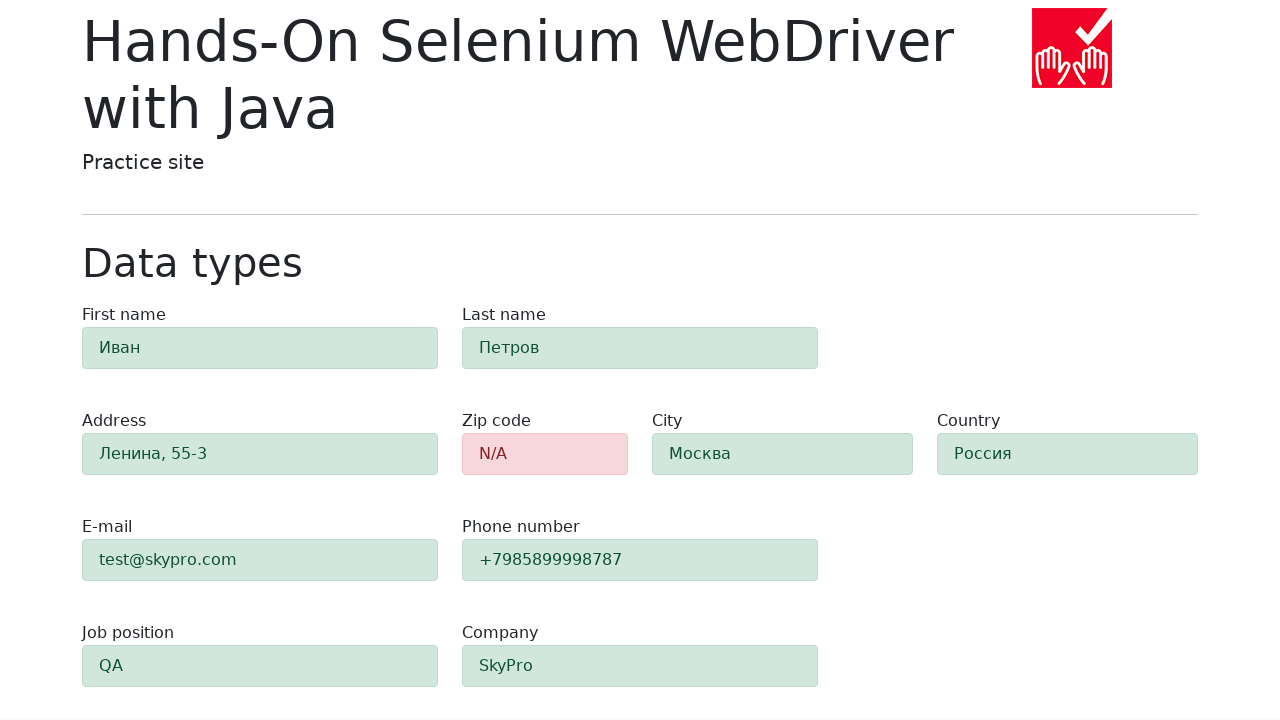

Verified field 'phone' shows success validation
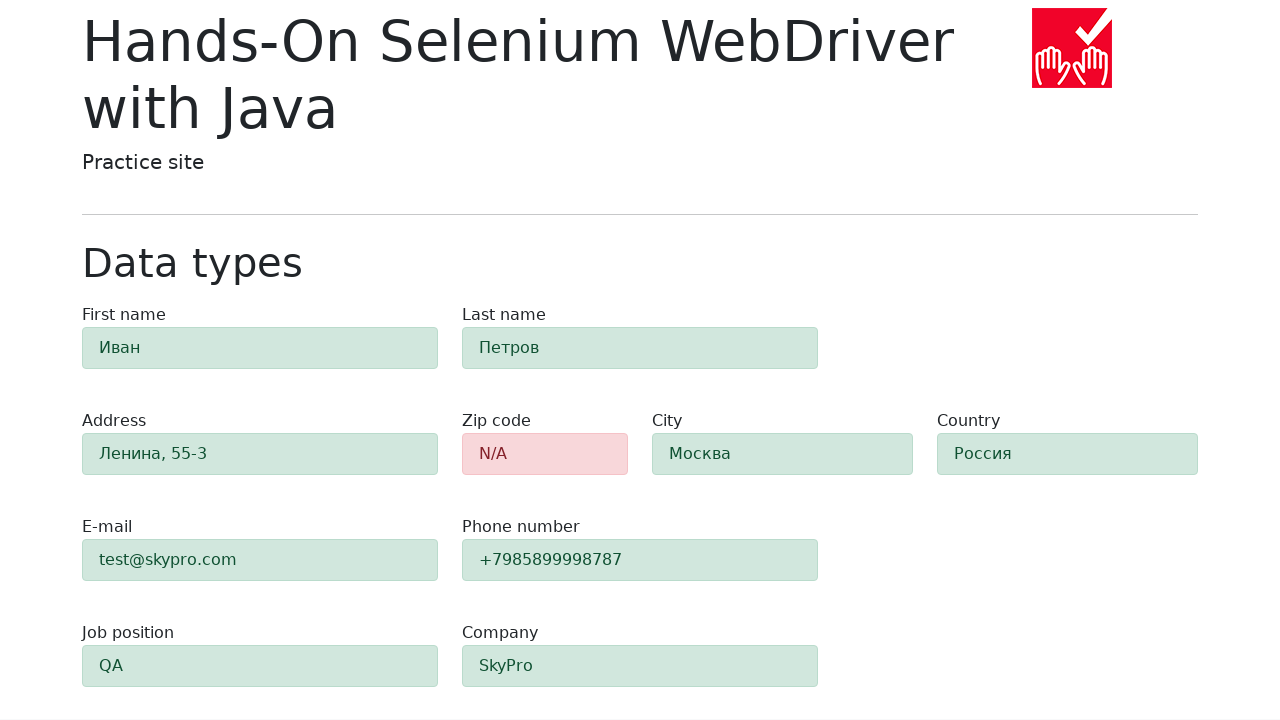

Verified field 'city' shows success validation
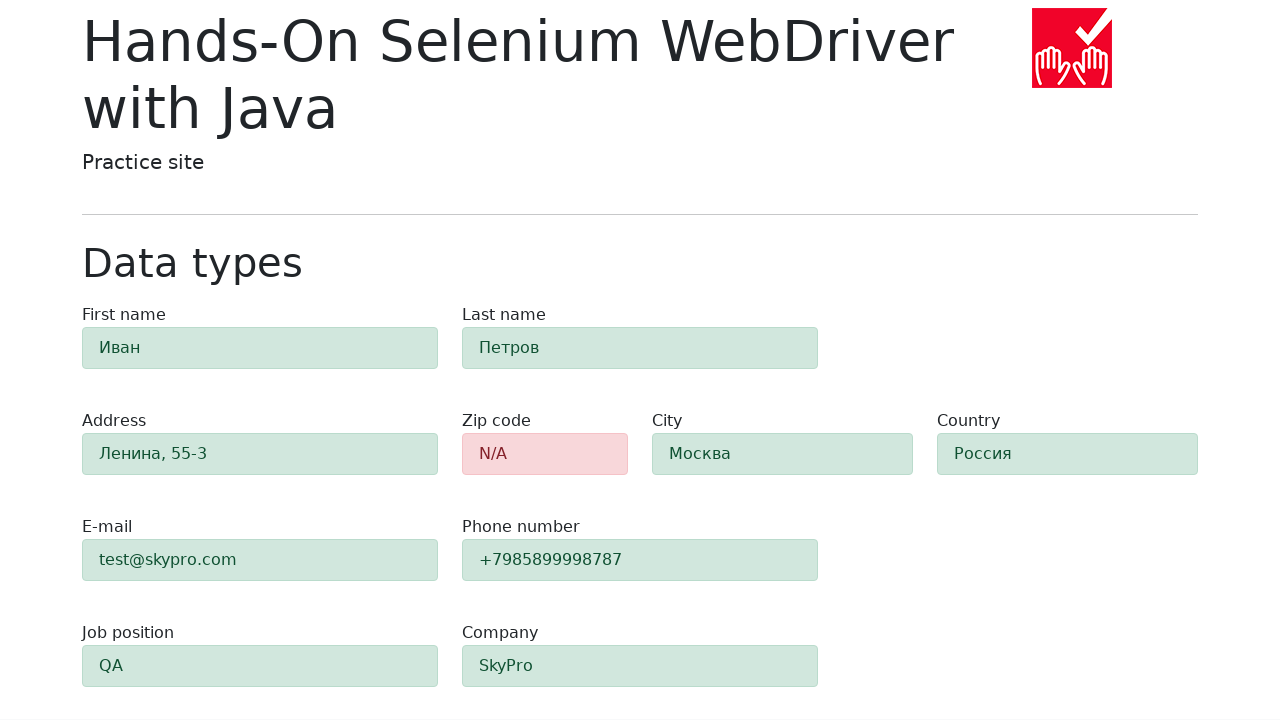

Verified field 'country' shows success validation
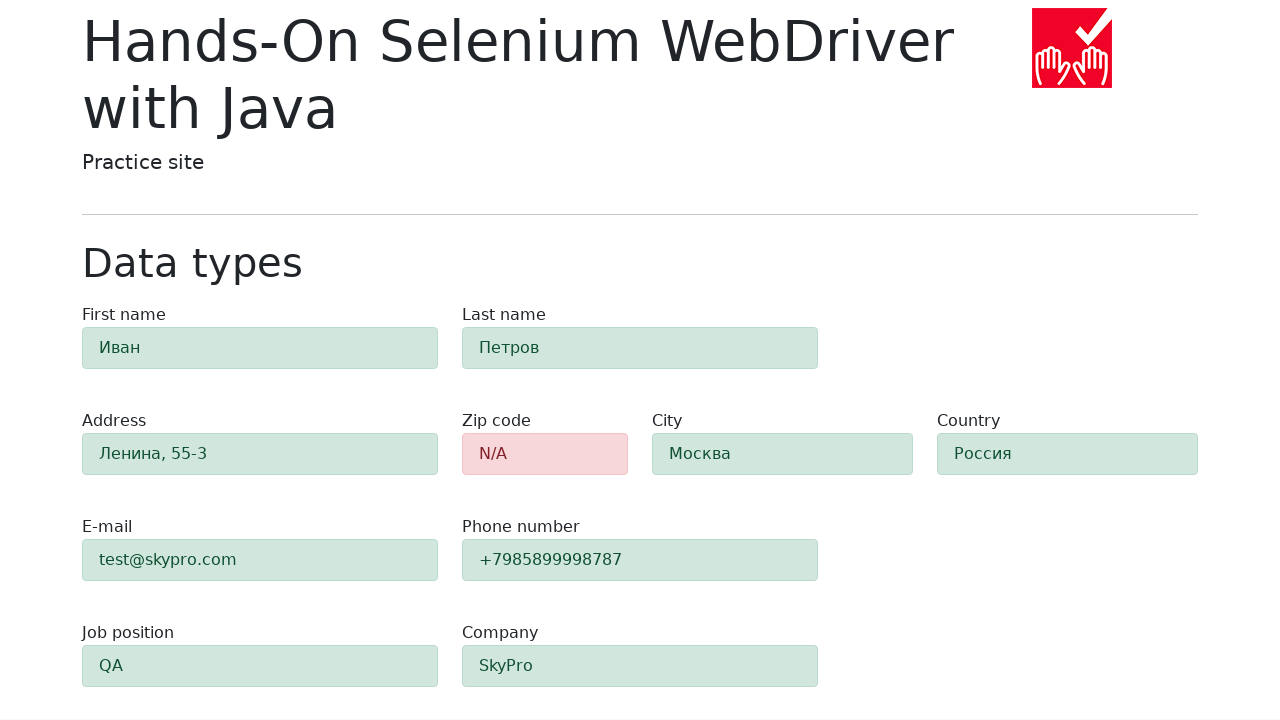

Verified field 'job-position' shows success validation
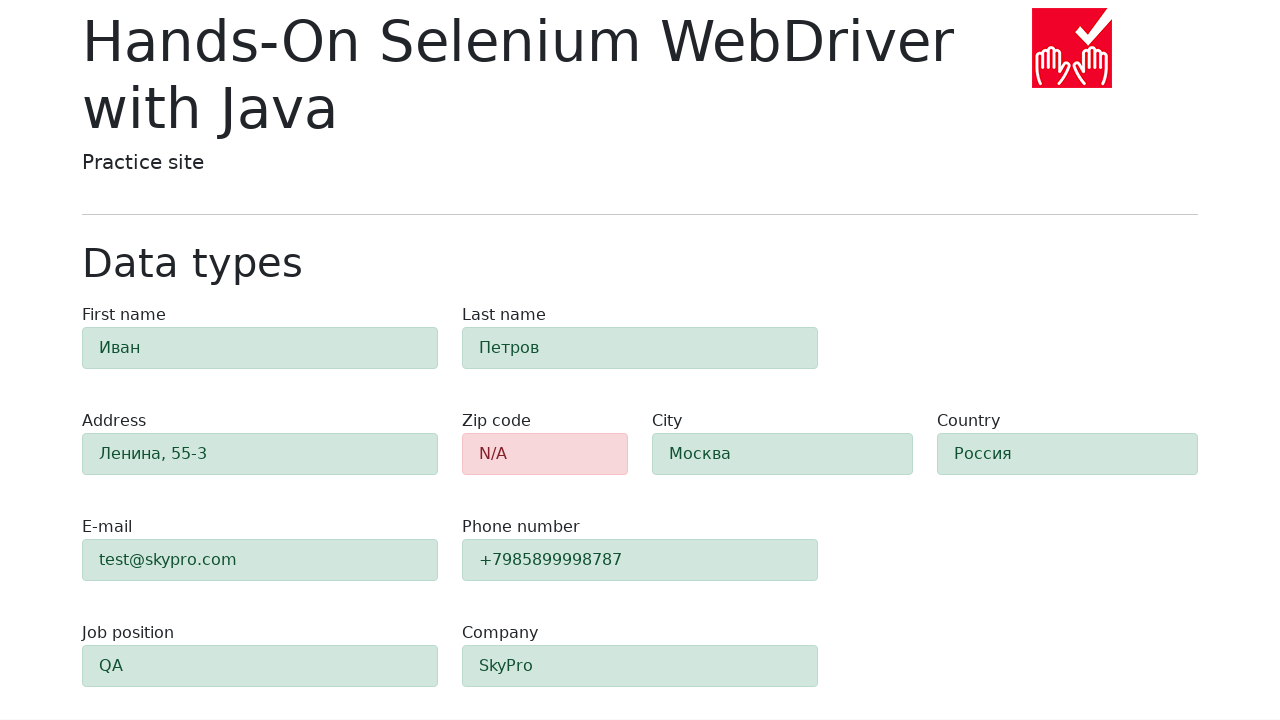

Verified field 'company' shows success validation
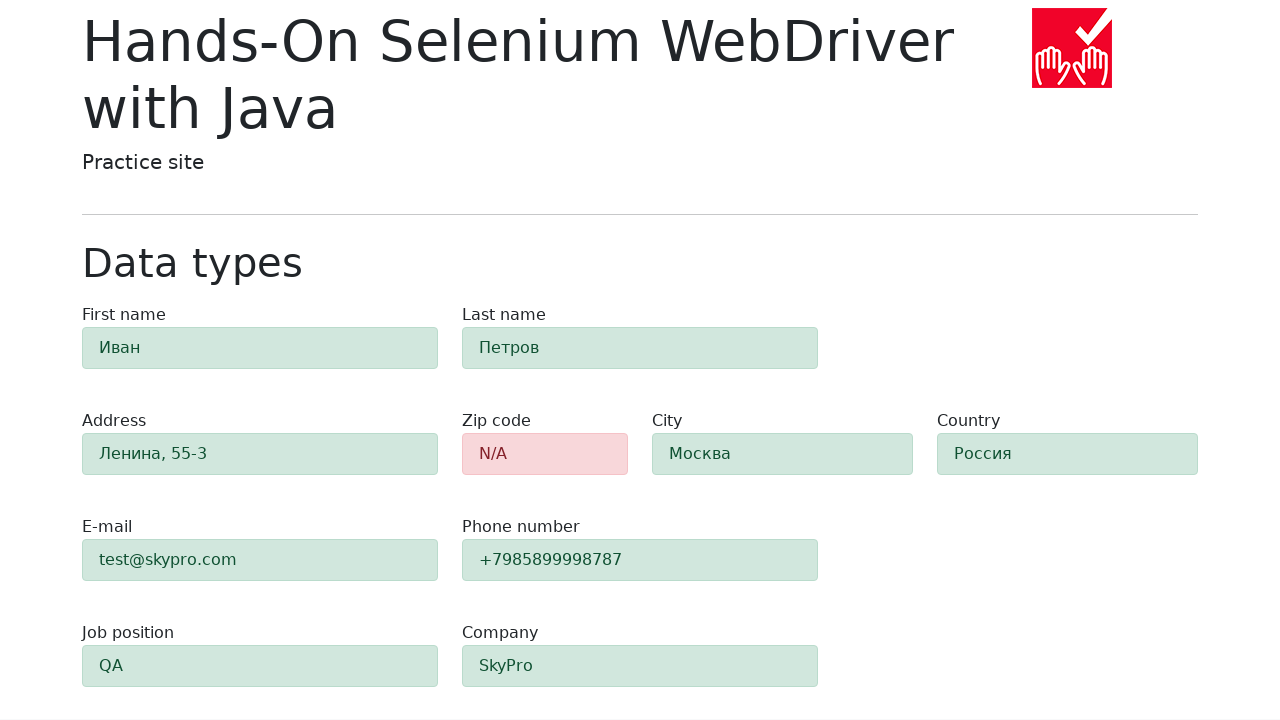

Verified zip-code field shows error validation
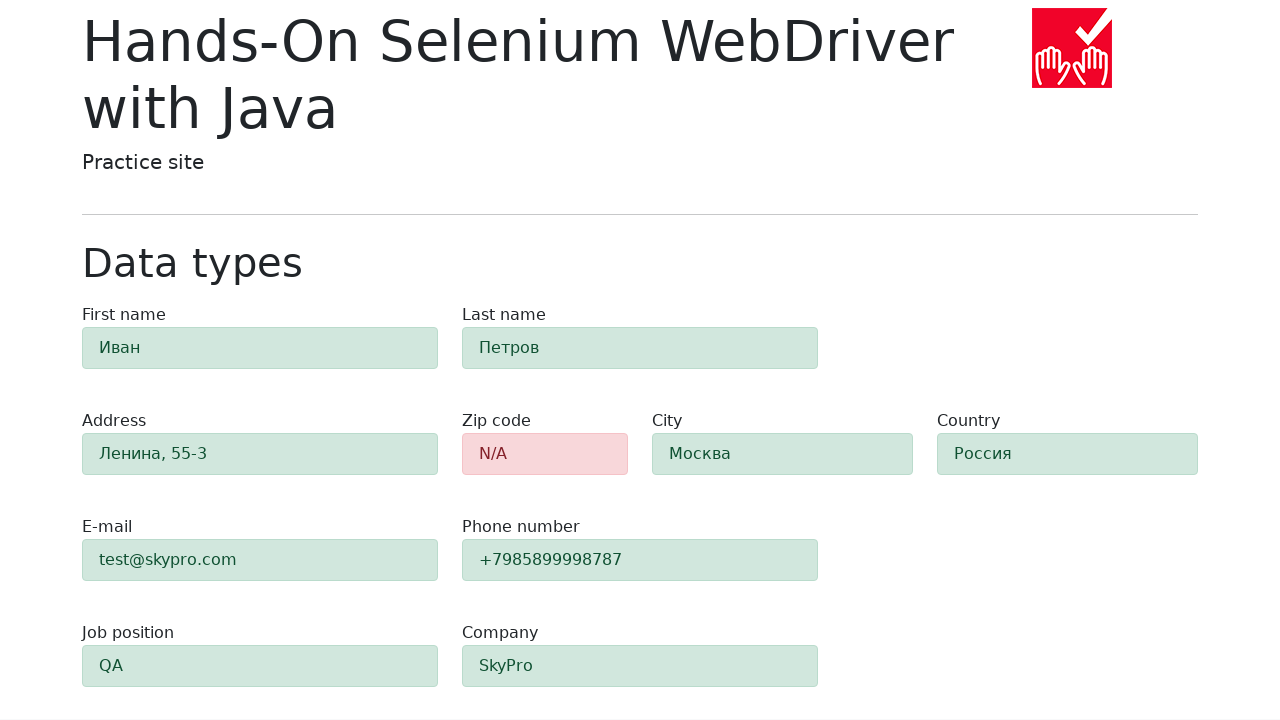

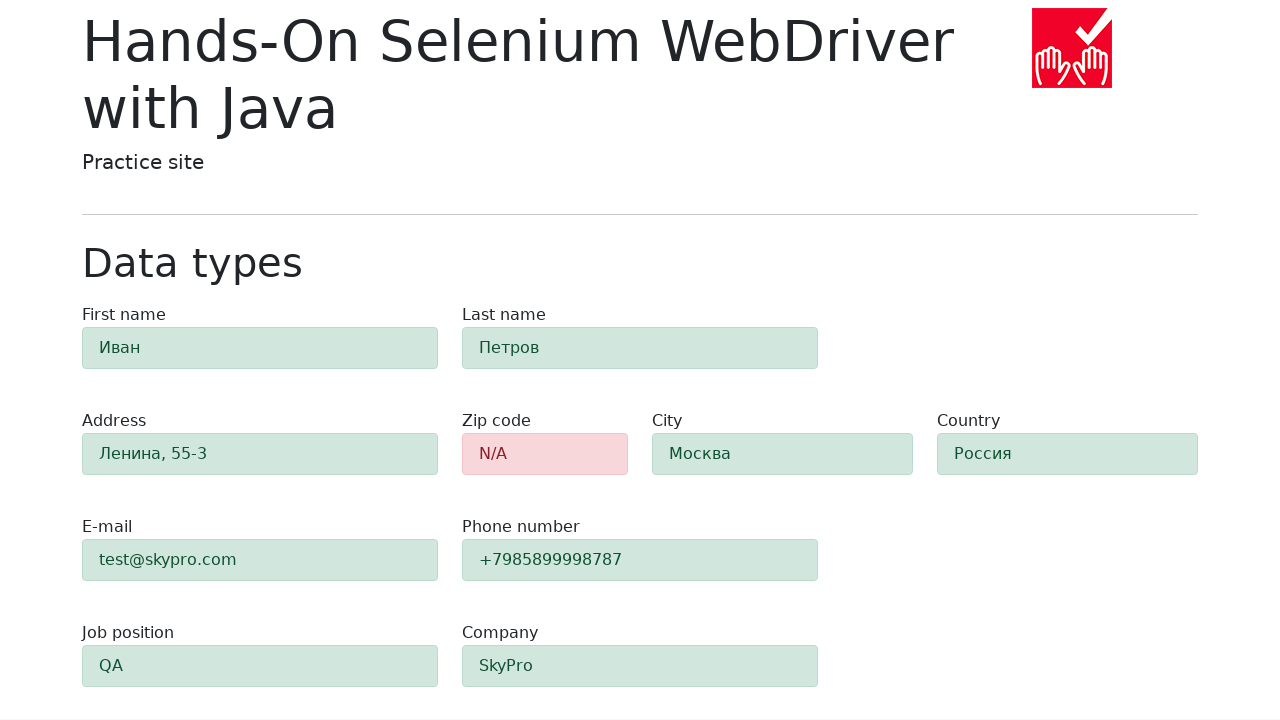